Clicks the Interactions button on the DemoQA homepage and verifies navigation to the interactions page

Starting URL: https://demoqa.com/

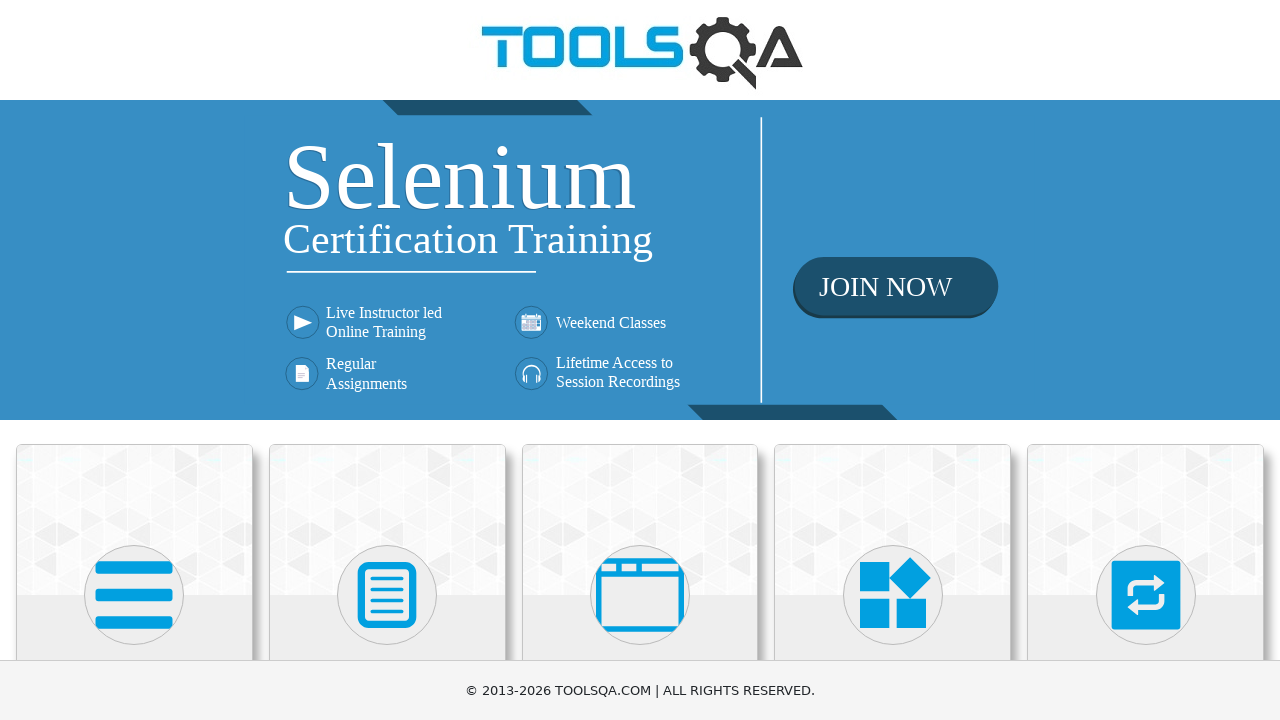

Clicked the Interactions button on DemoQA homepage at (1146, 360) on xpath=//h5[text()='Interactions']
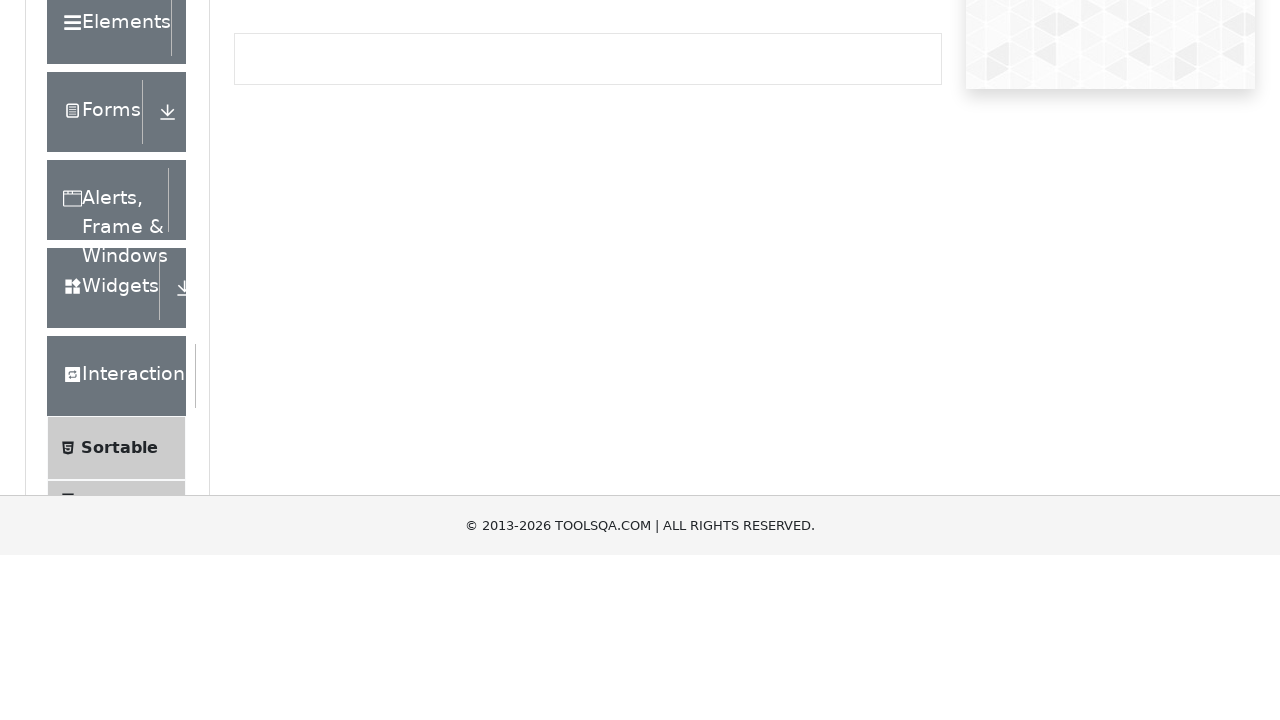

Verified successful navigation to interactions page at https://demoqa.com/interaction
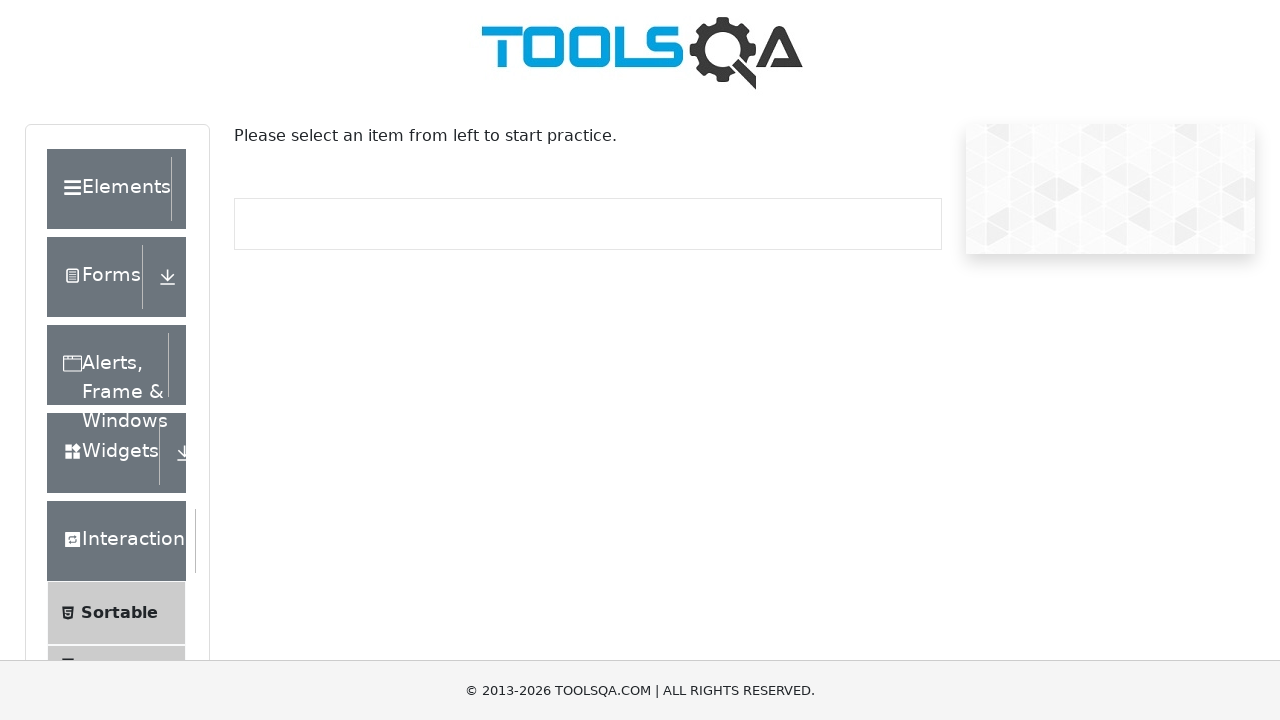

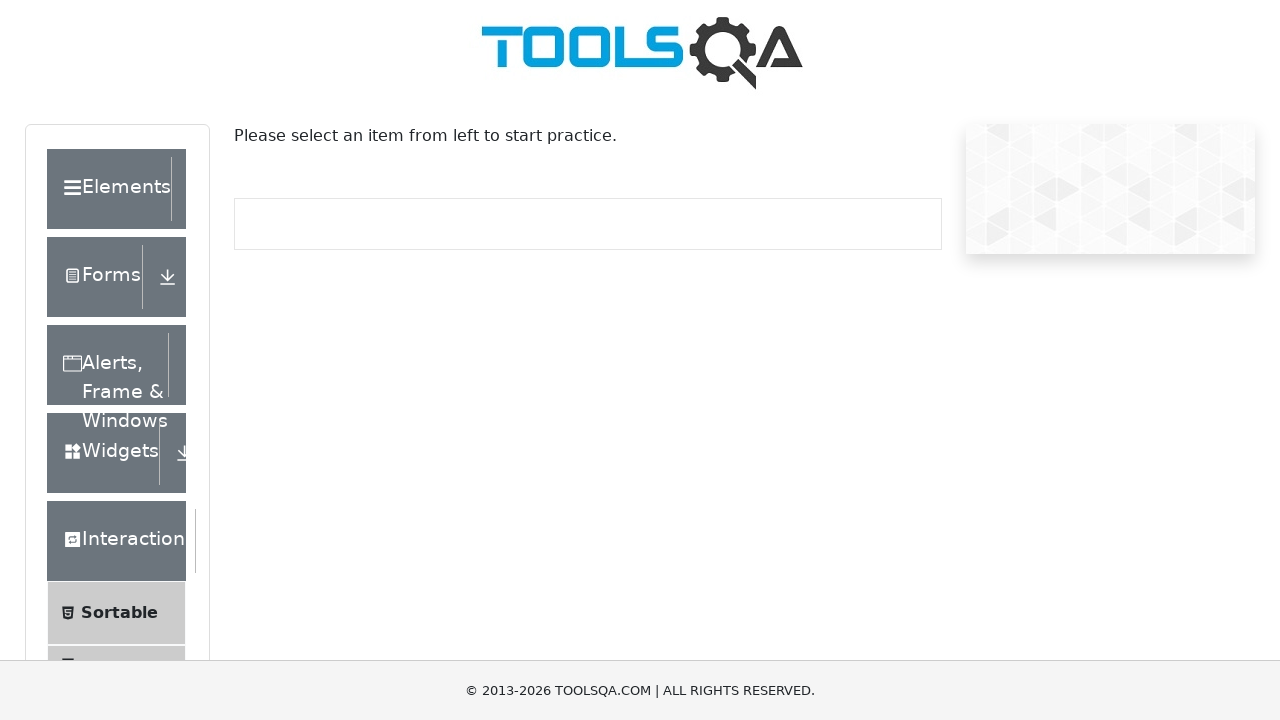